Tests multi-tab/window handling by clicking links that open new tabs, switching between tabs, and verifying content on each tab

Starting URL: https://v1.training-support.net/selenium/tab-opener

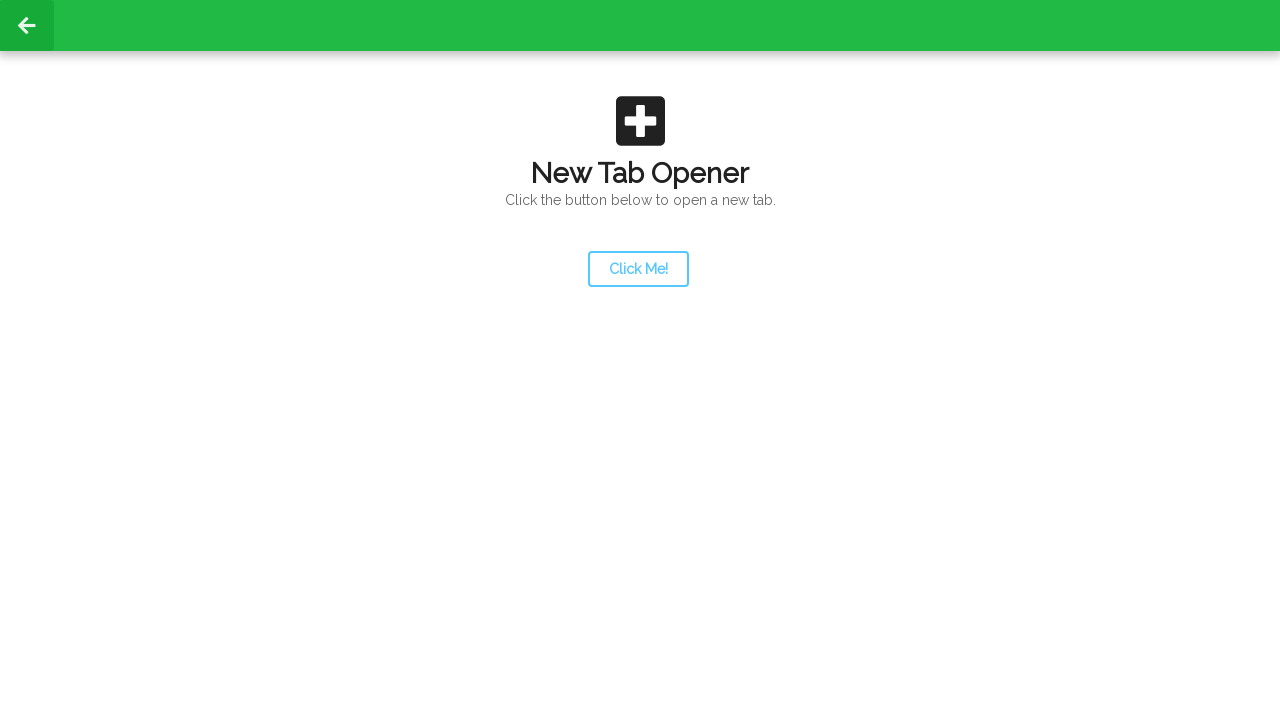

Clicked launcher link to open a new tab at (638, 269) on #launcher
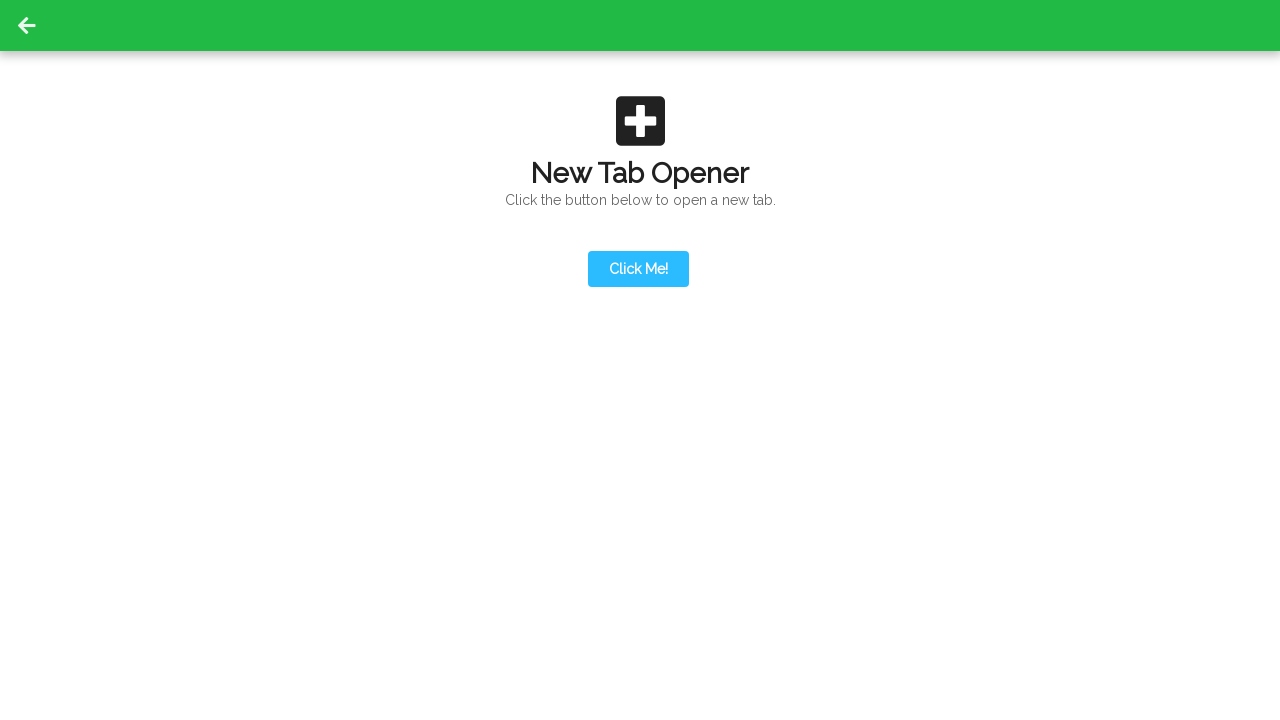

New tab loaded and ready
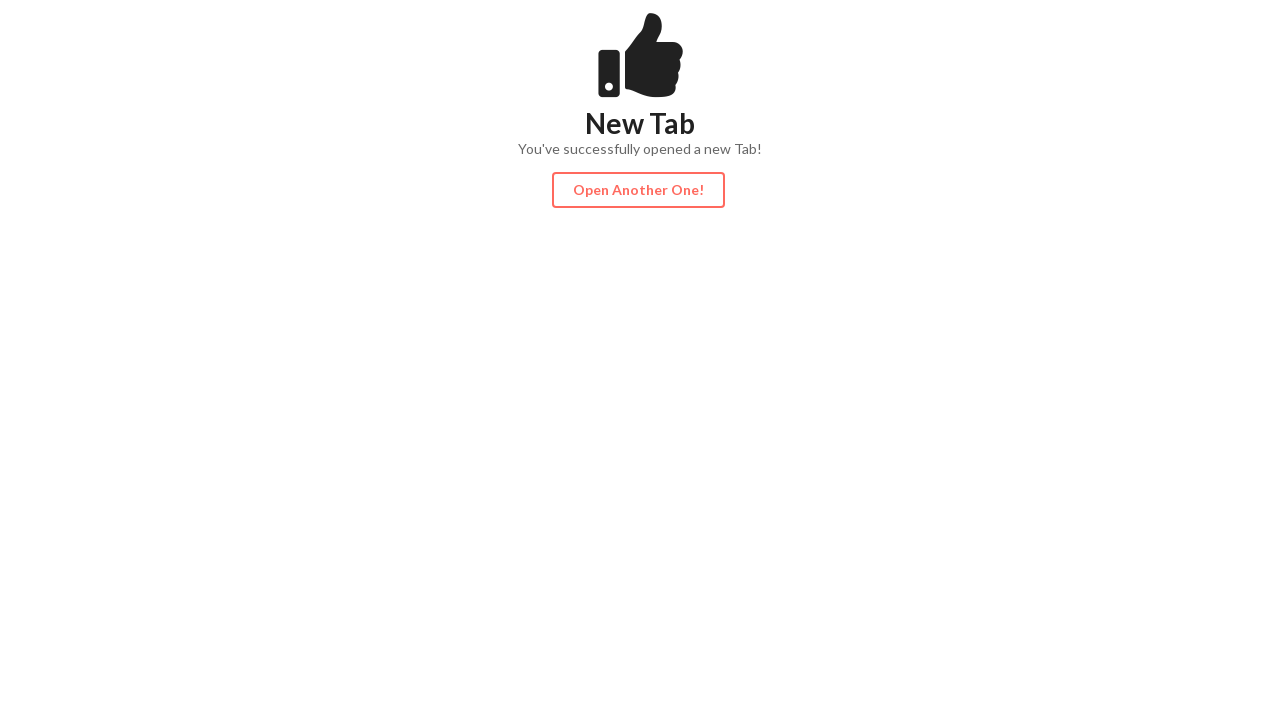

Content div found on new tab
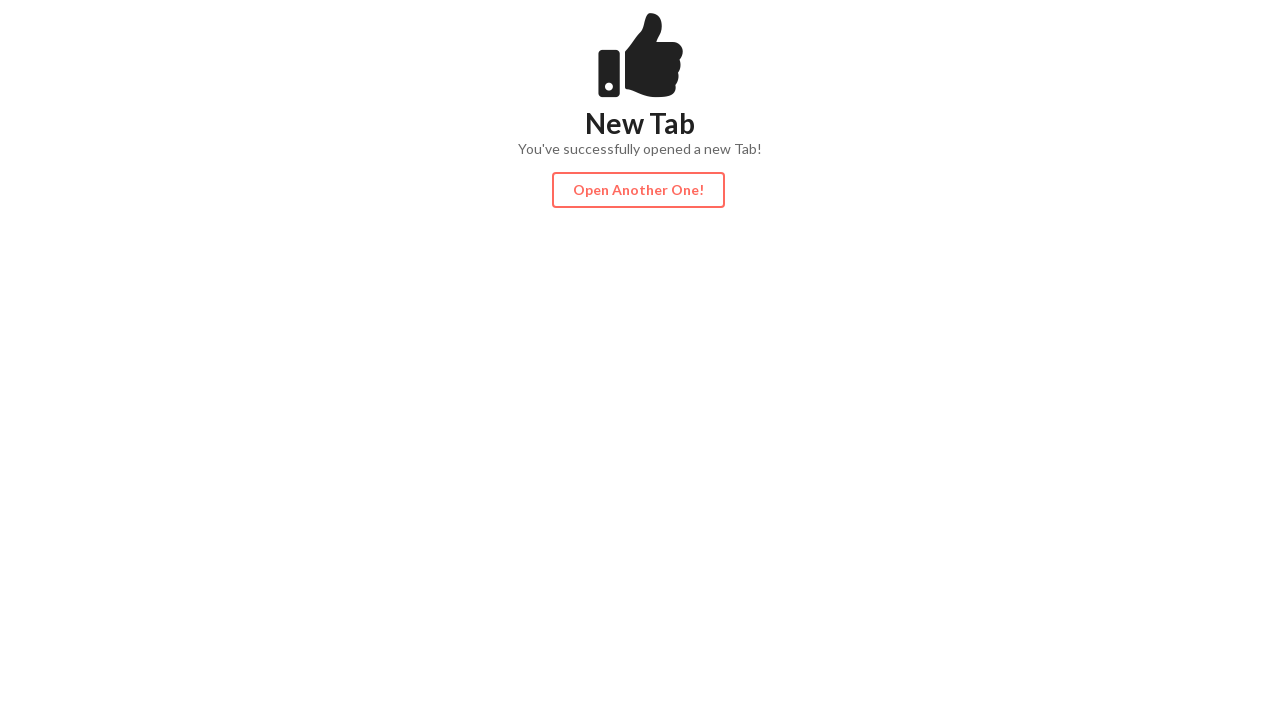

Clicked action button on new tab to open another tab at (638, 190) on #actionButton
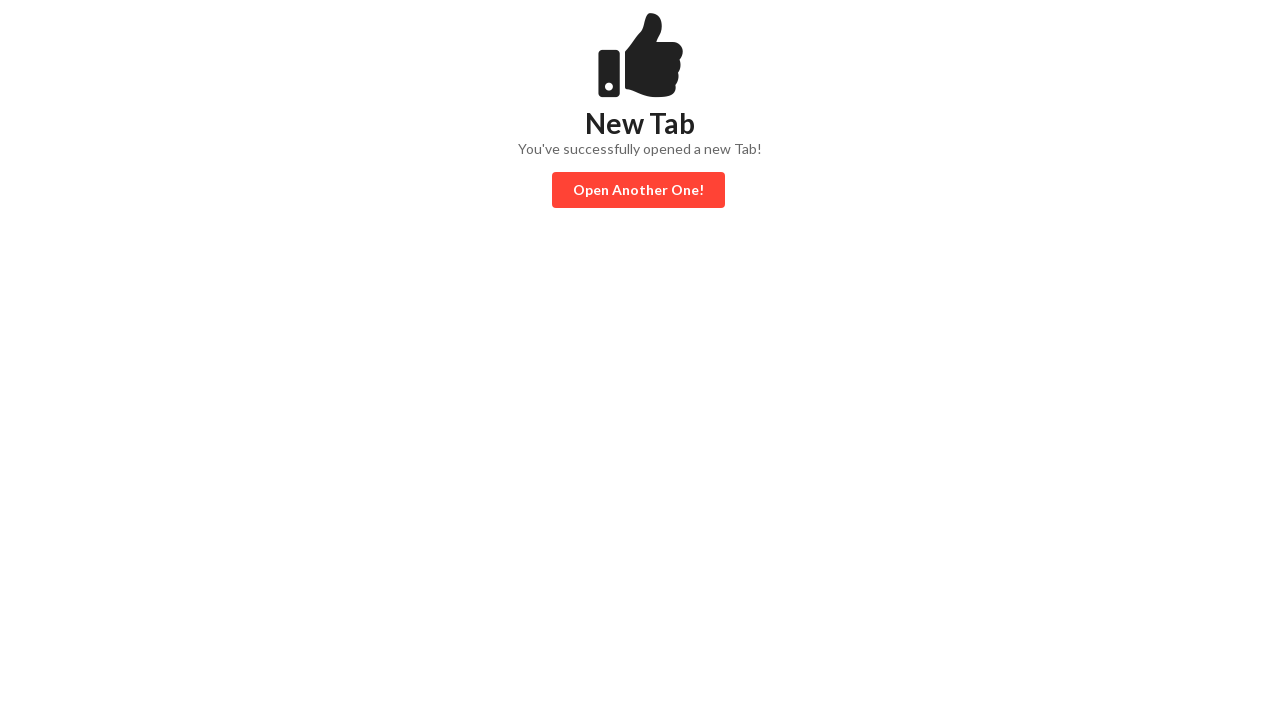

Third tab loaded and ready
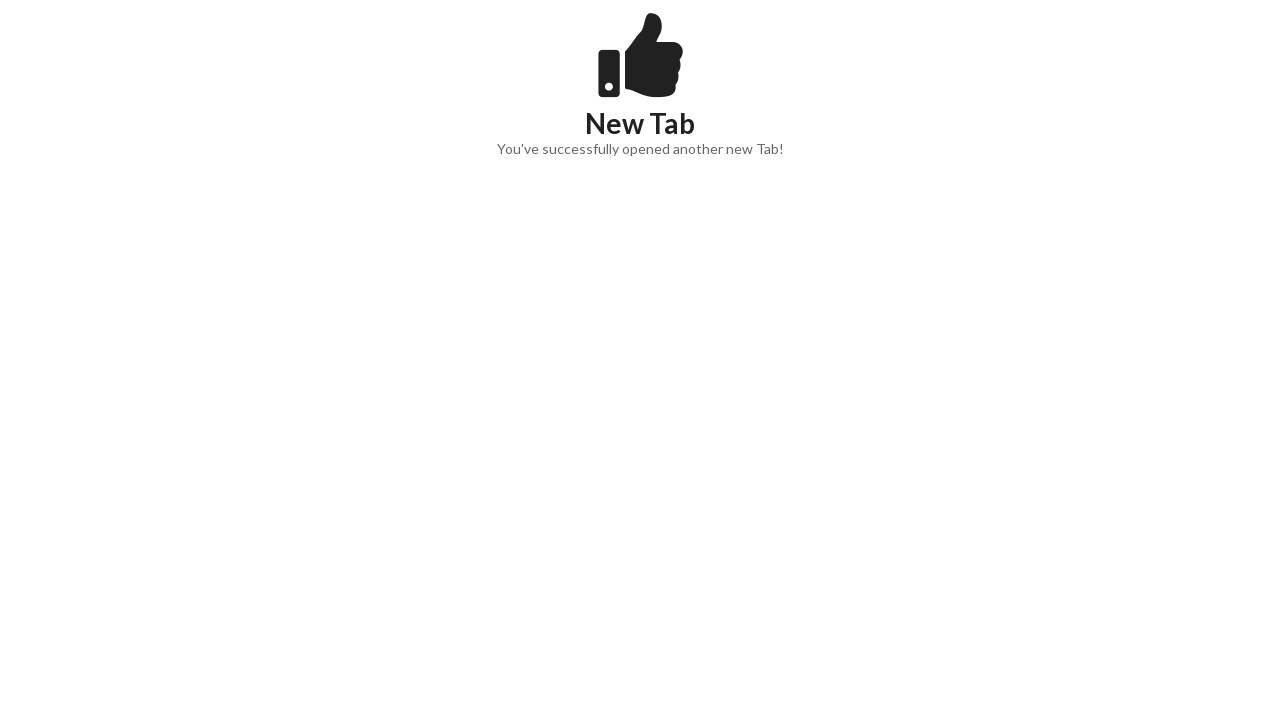

Content div found on third tab
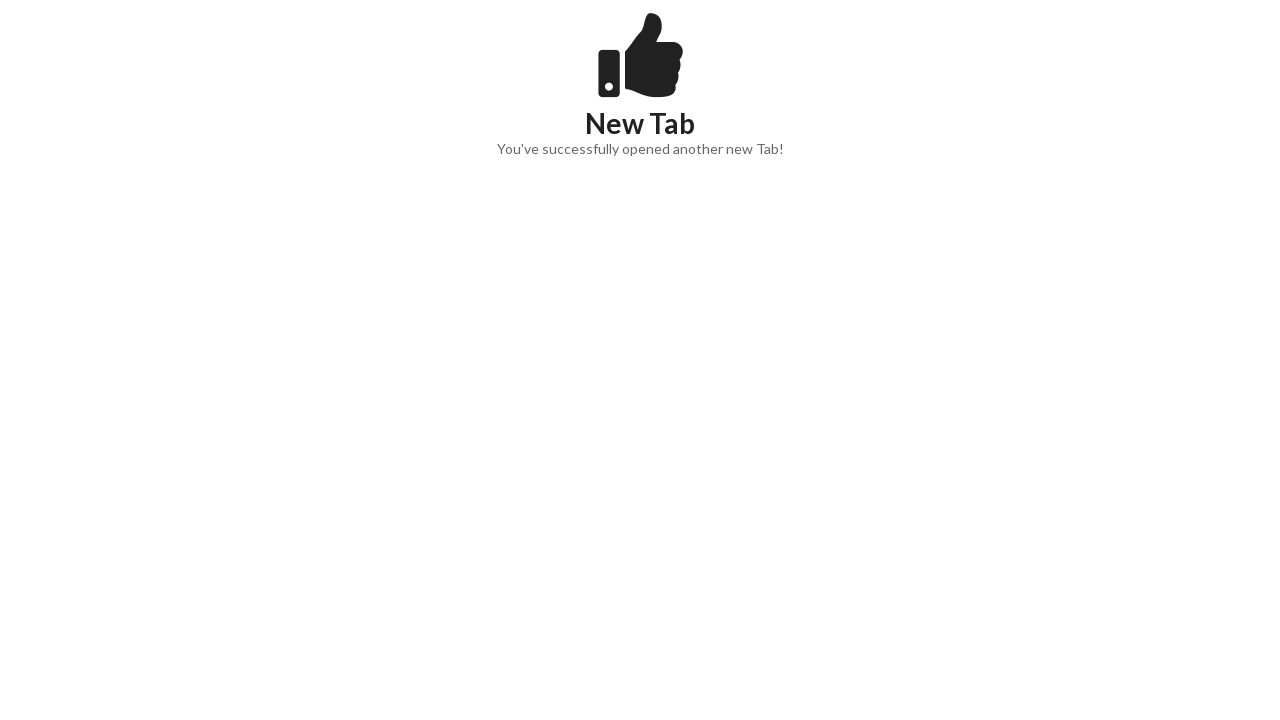

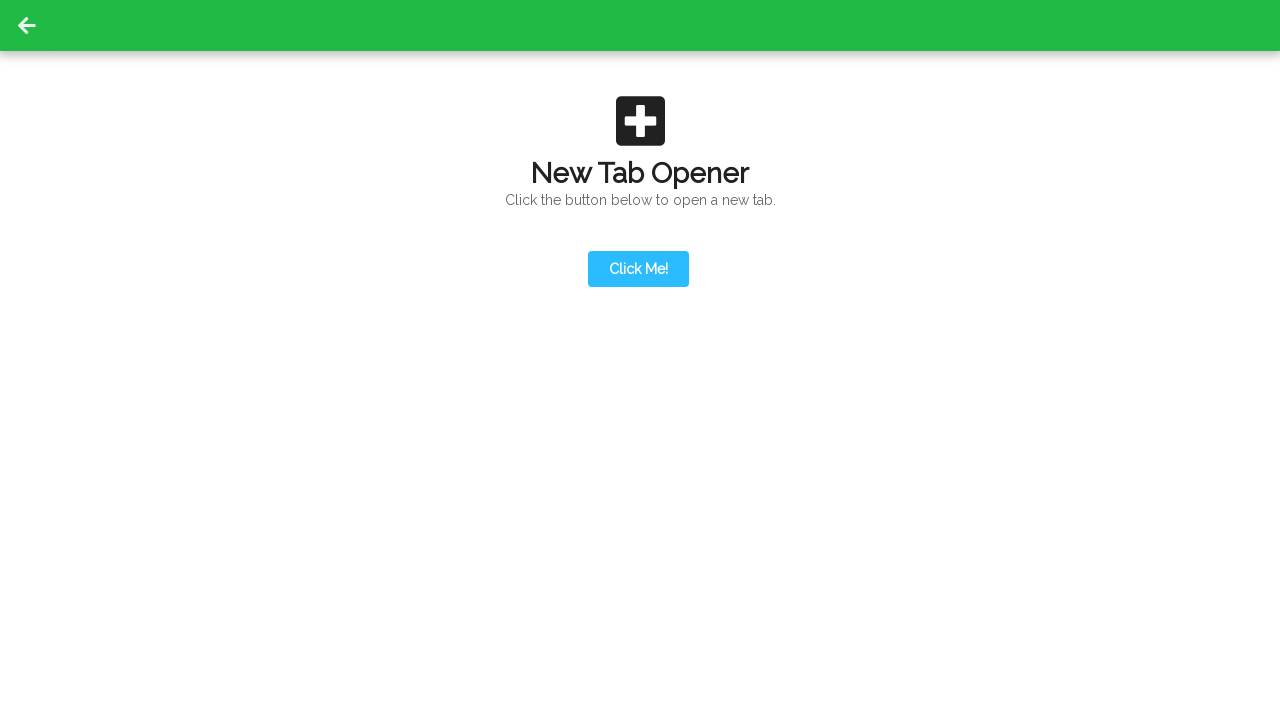